Tests double-click functionality by double-clicking a button and verifying the resulting message

Starting URL: https://demoqa.com/buttons

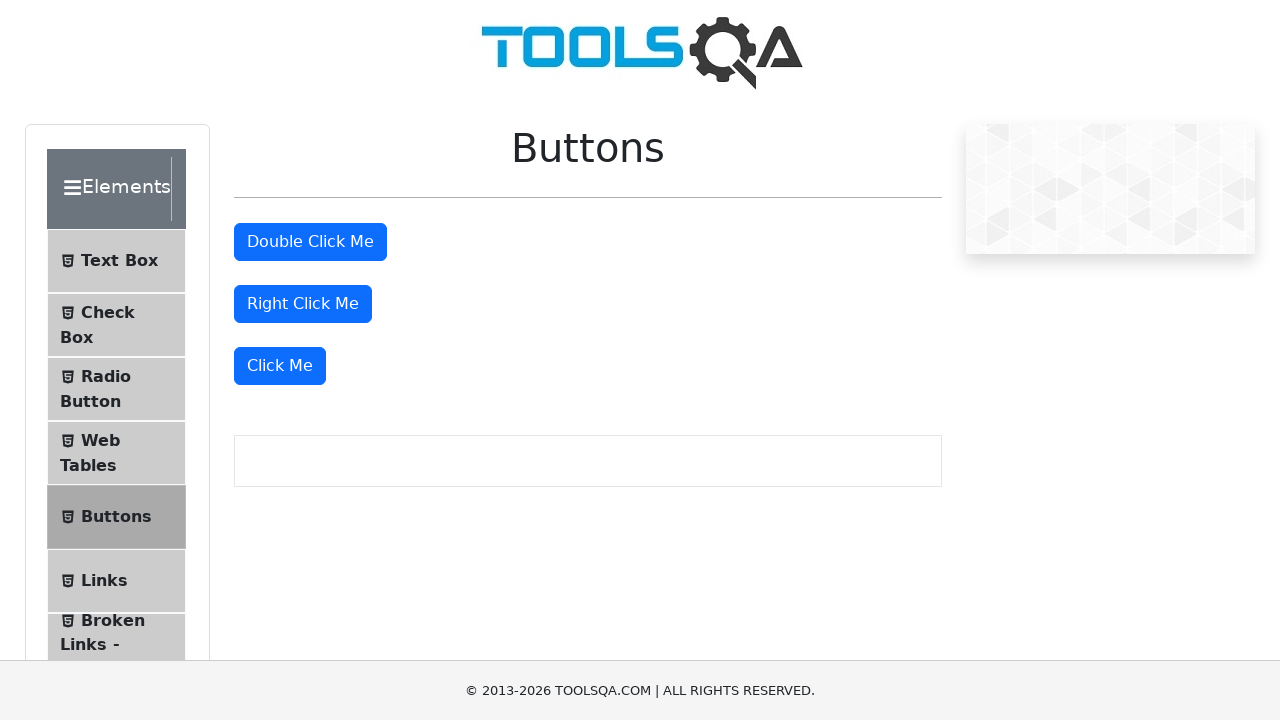

Double-clicked the double-click button at (310, 242) on #doubleClickBtn
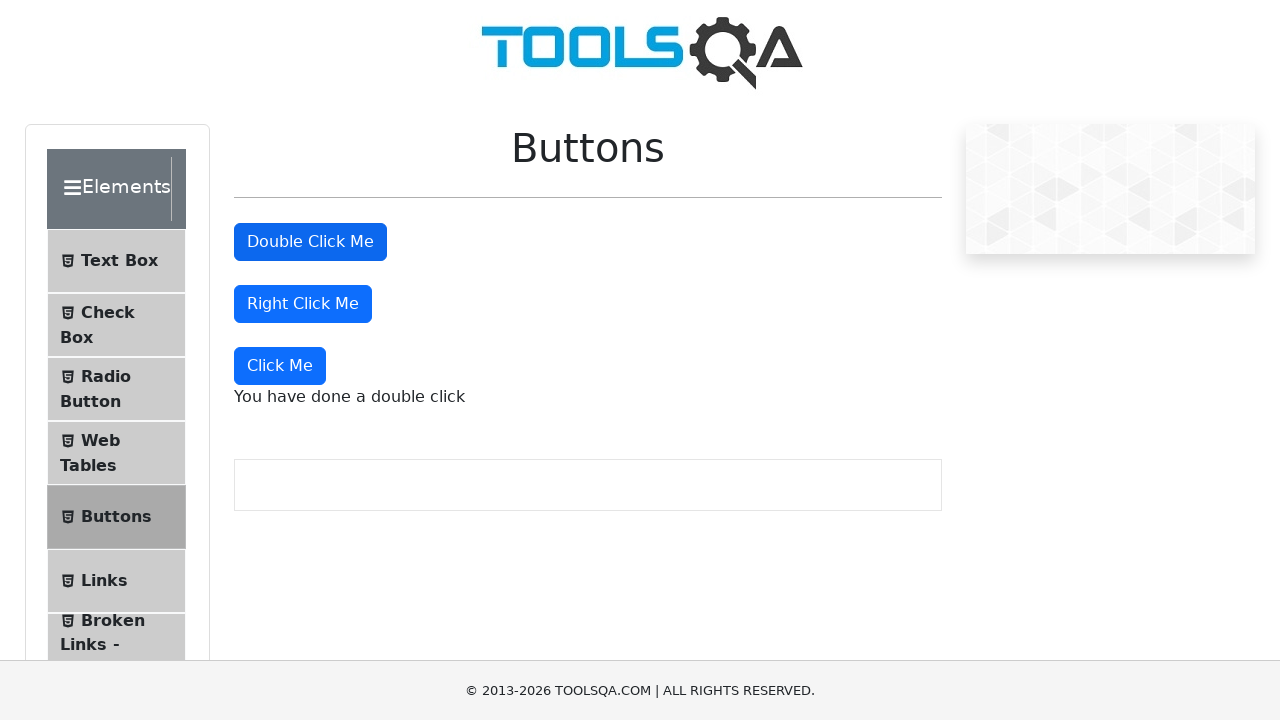

Located the message element
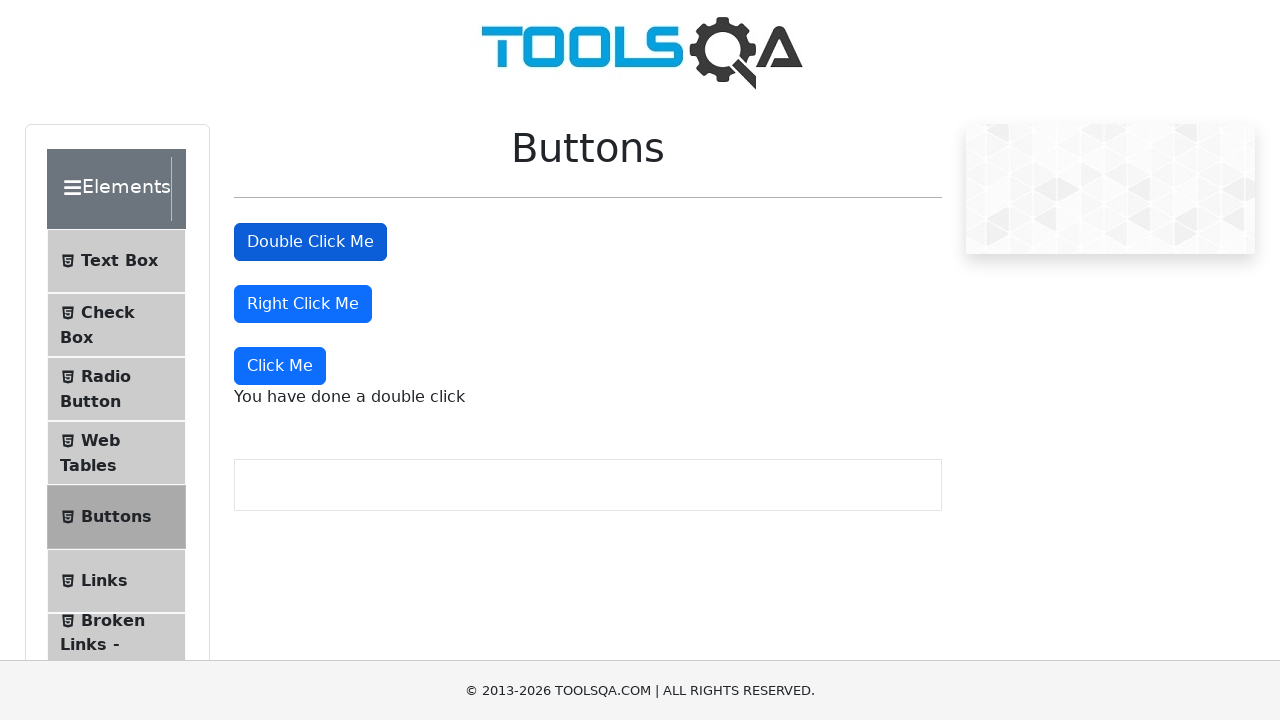

Retrieved message text content
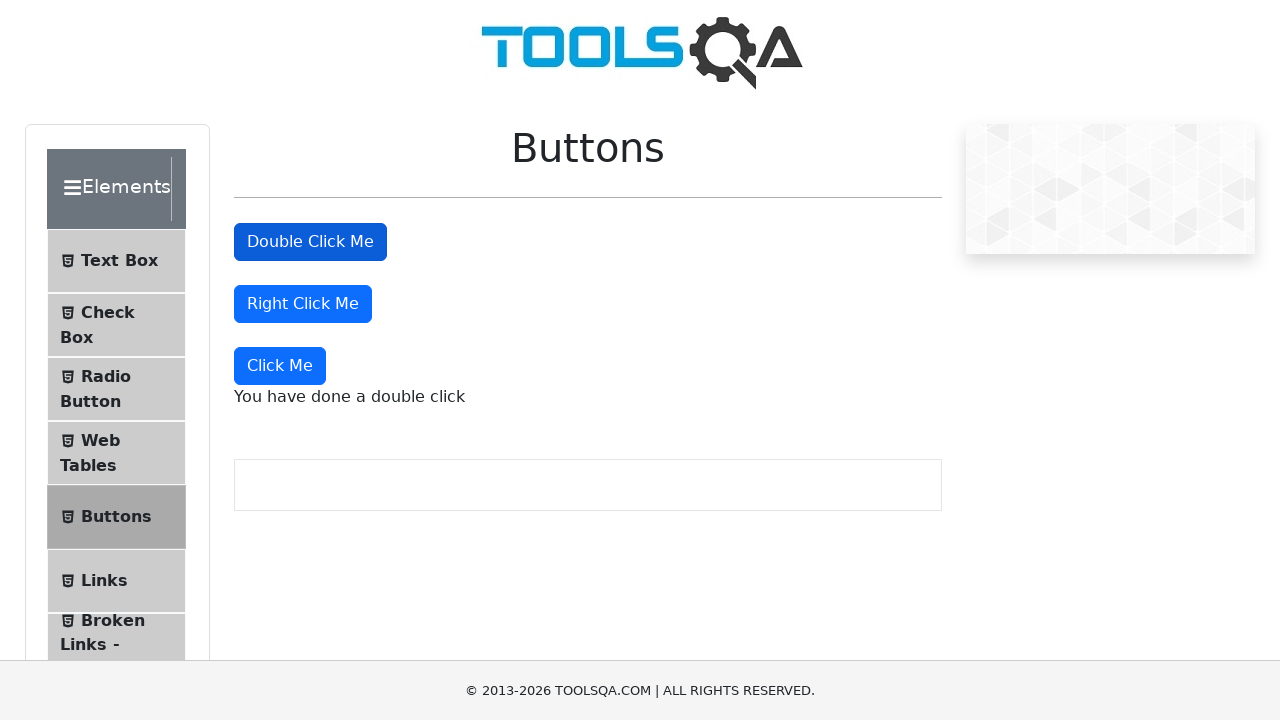

Verified message text matches expected value 'You have done a double click'
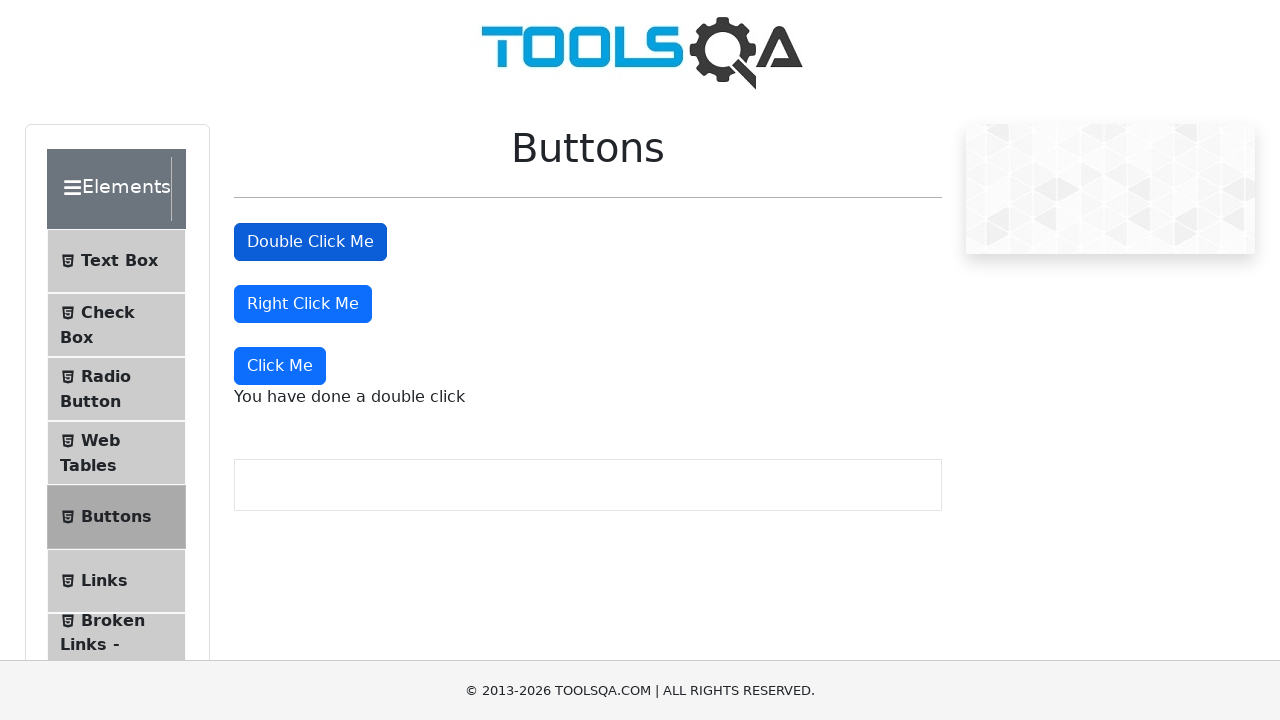

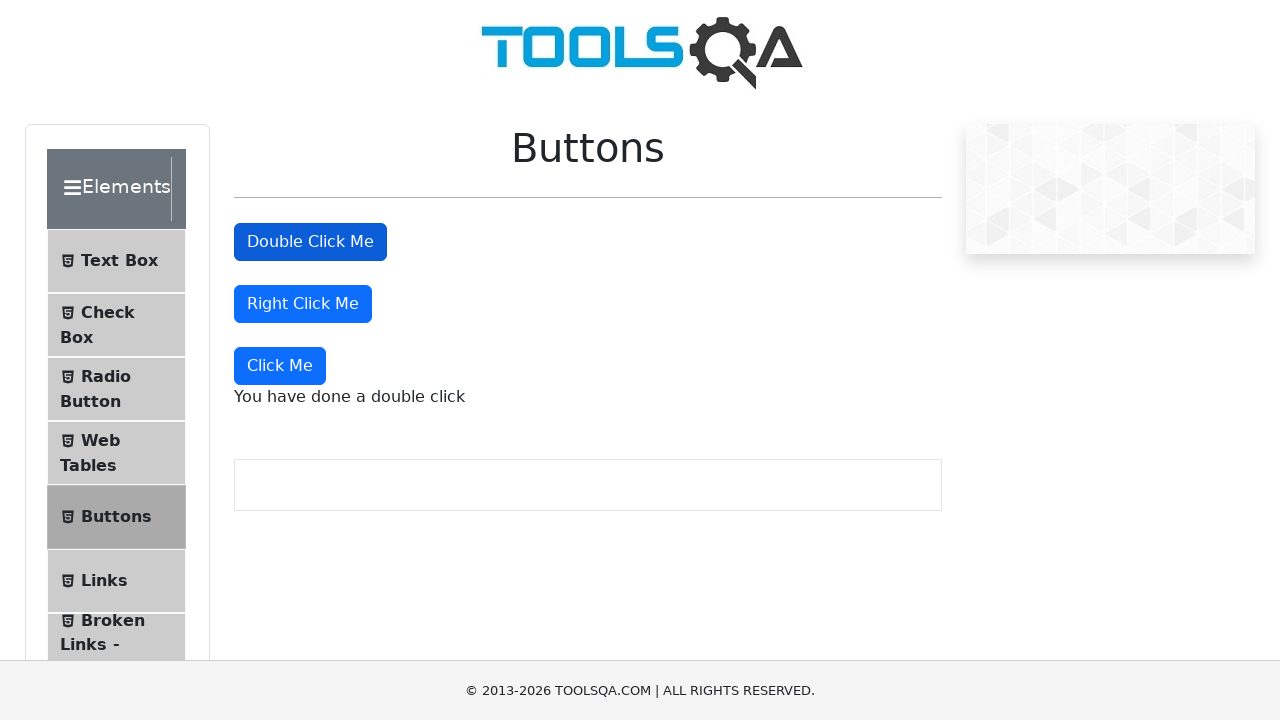